Navigates to Lenovo website and maximizes the browser window

Starting URL: https://www.lenovo.com/

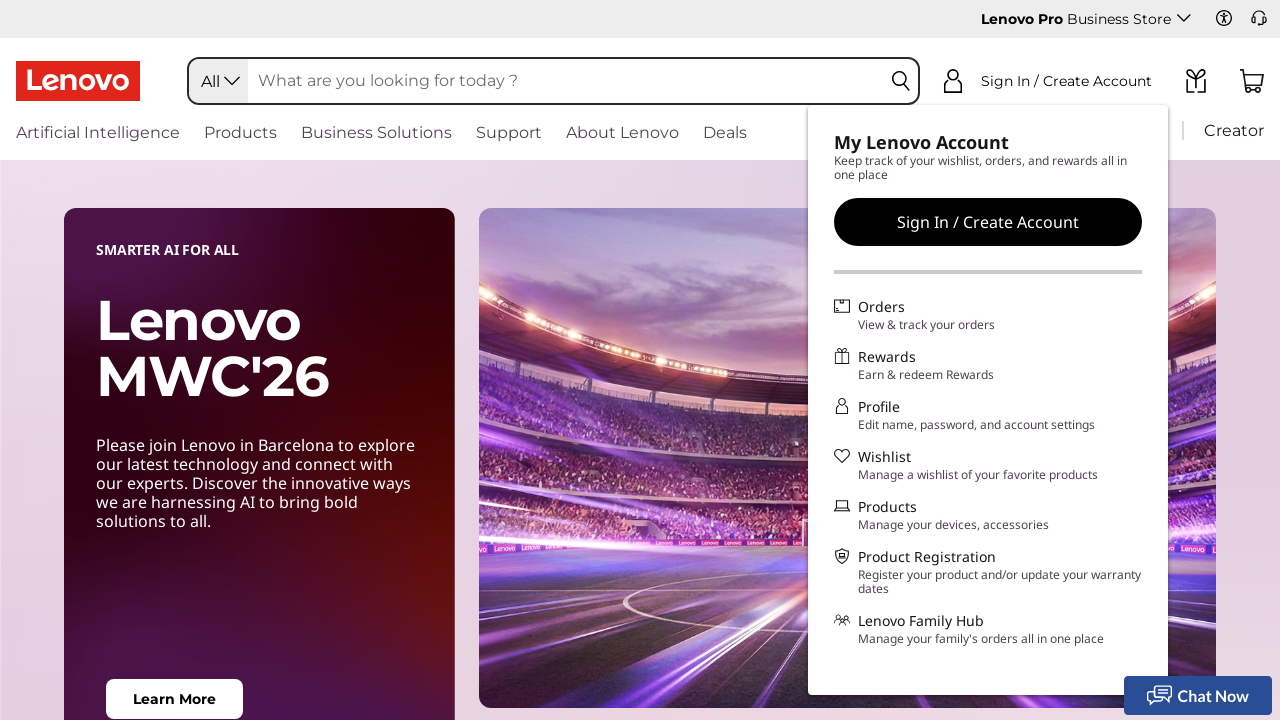

Navigated to Lenovo website
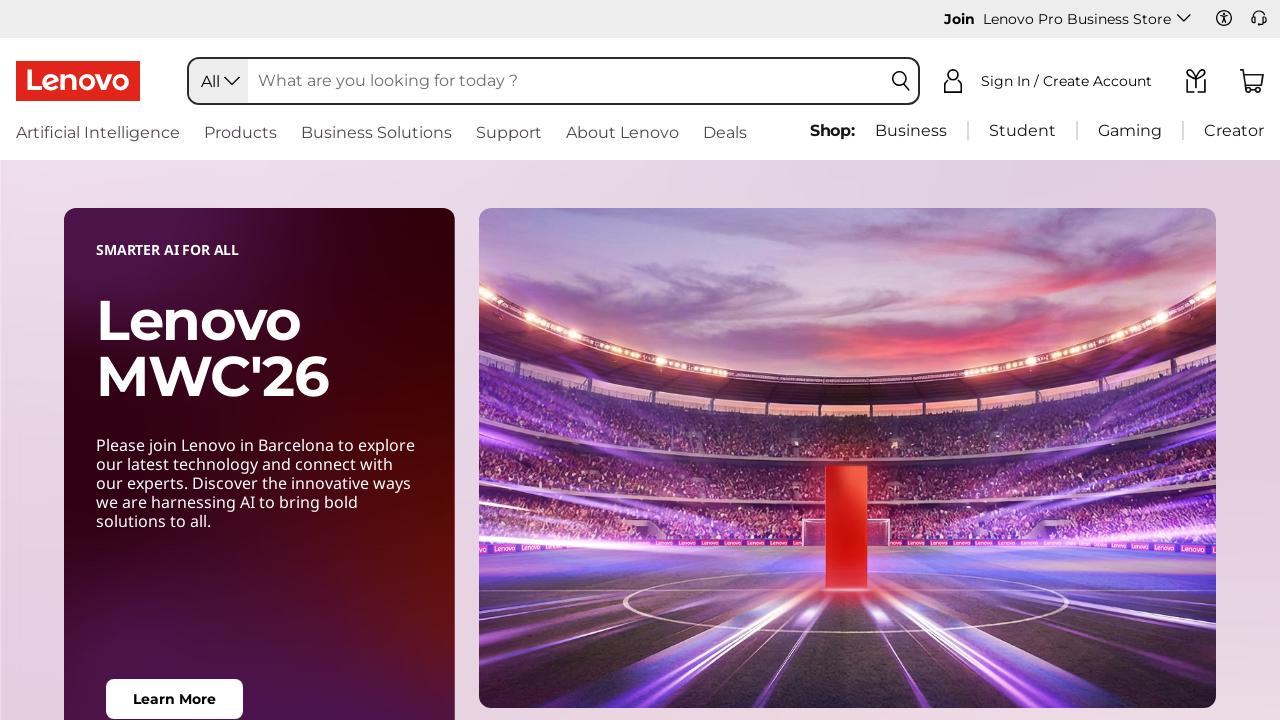

Maximized browser window
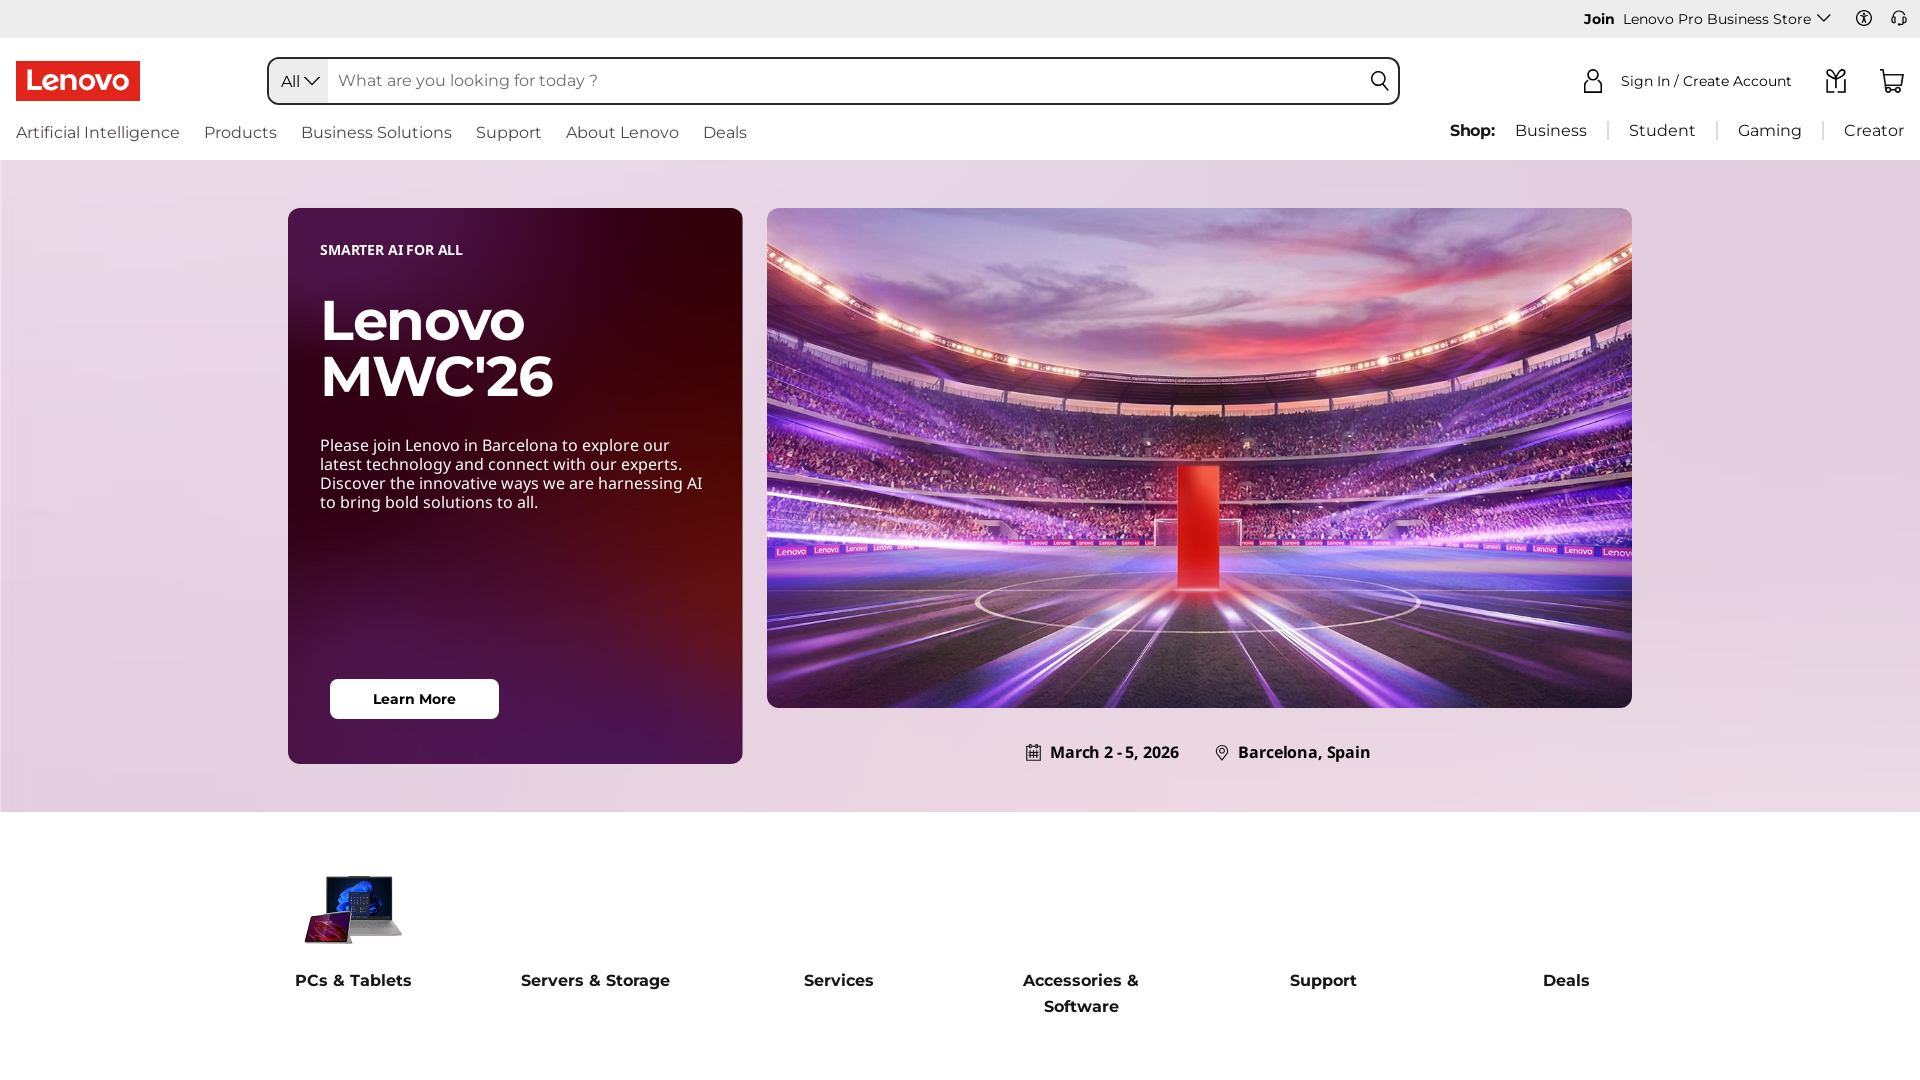

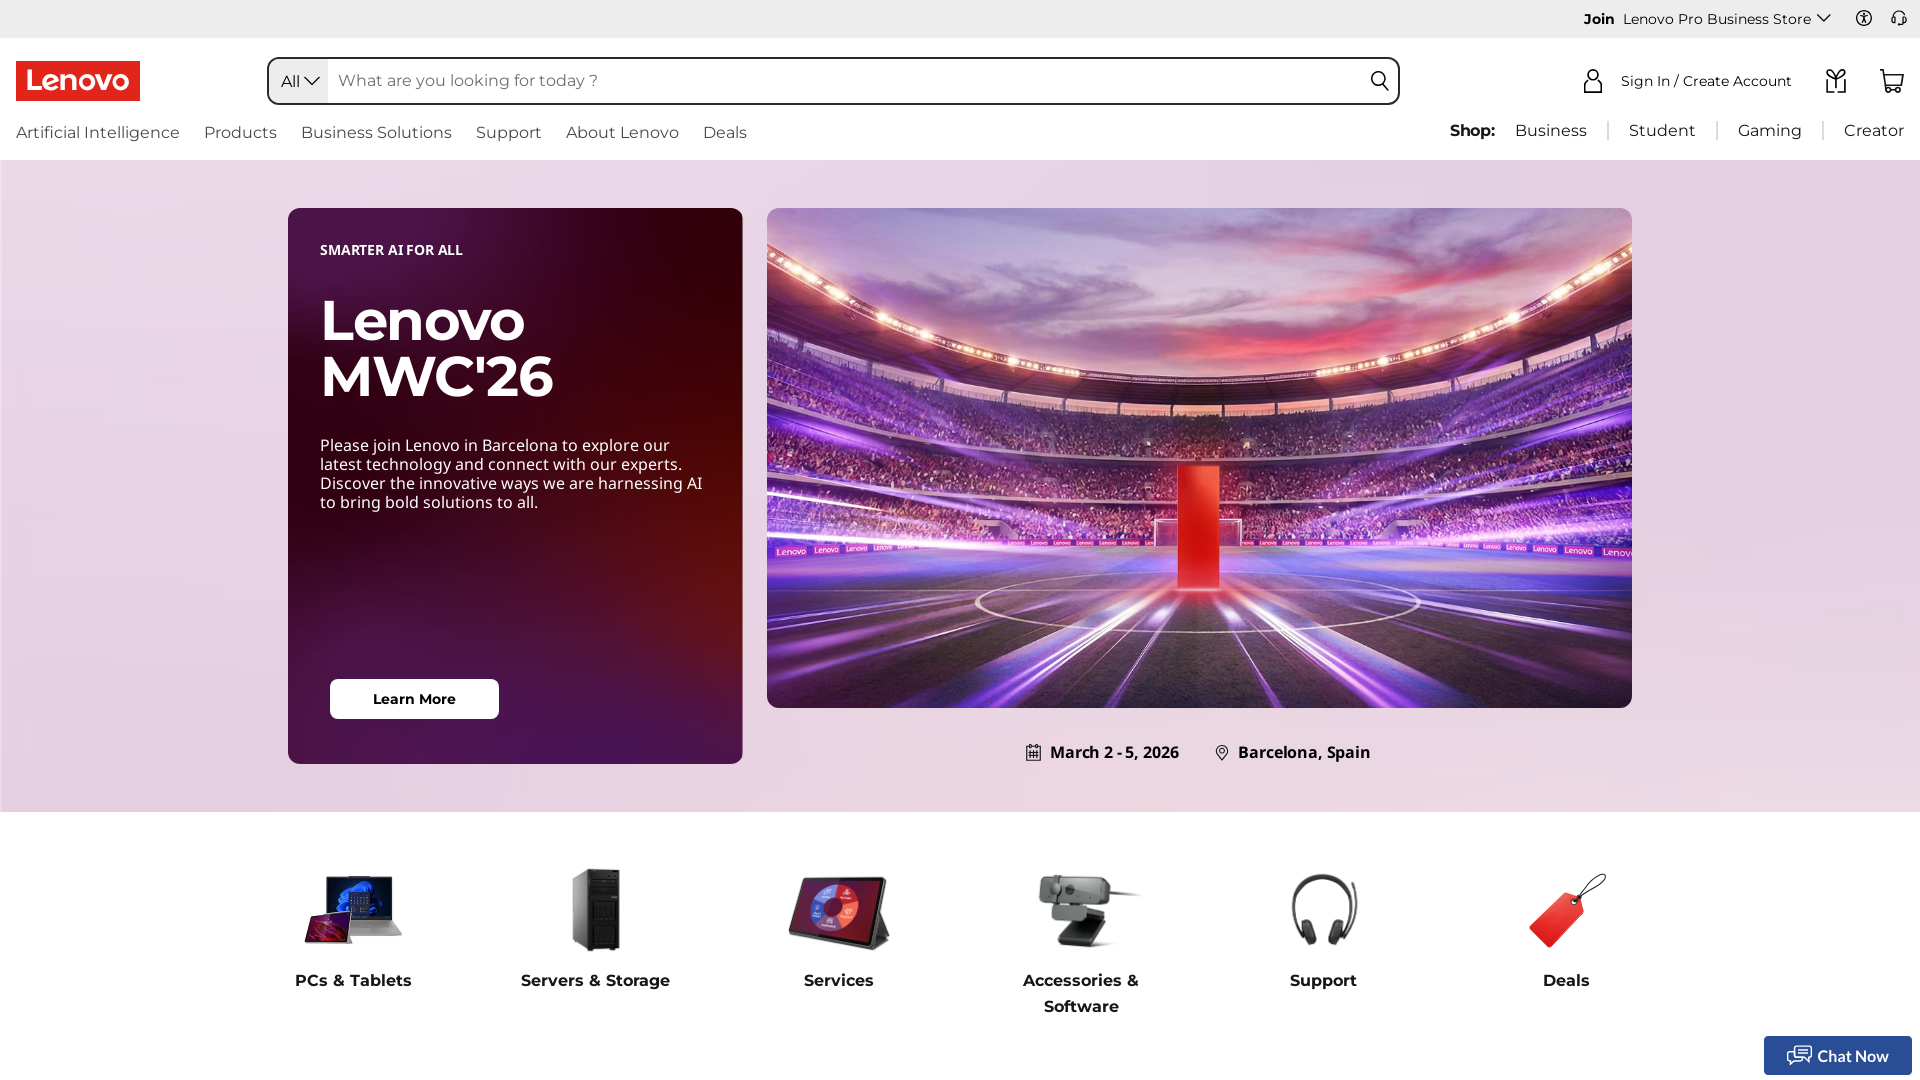